Navigates to the AJIO e-commerce website with browser notifications disabled

Starting URL: https://www.ajio.com/

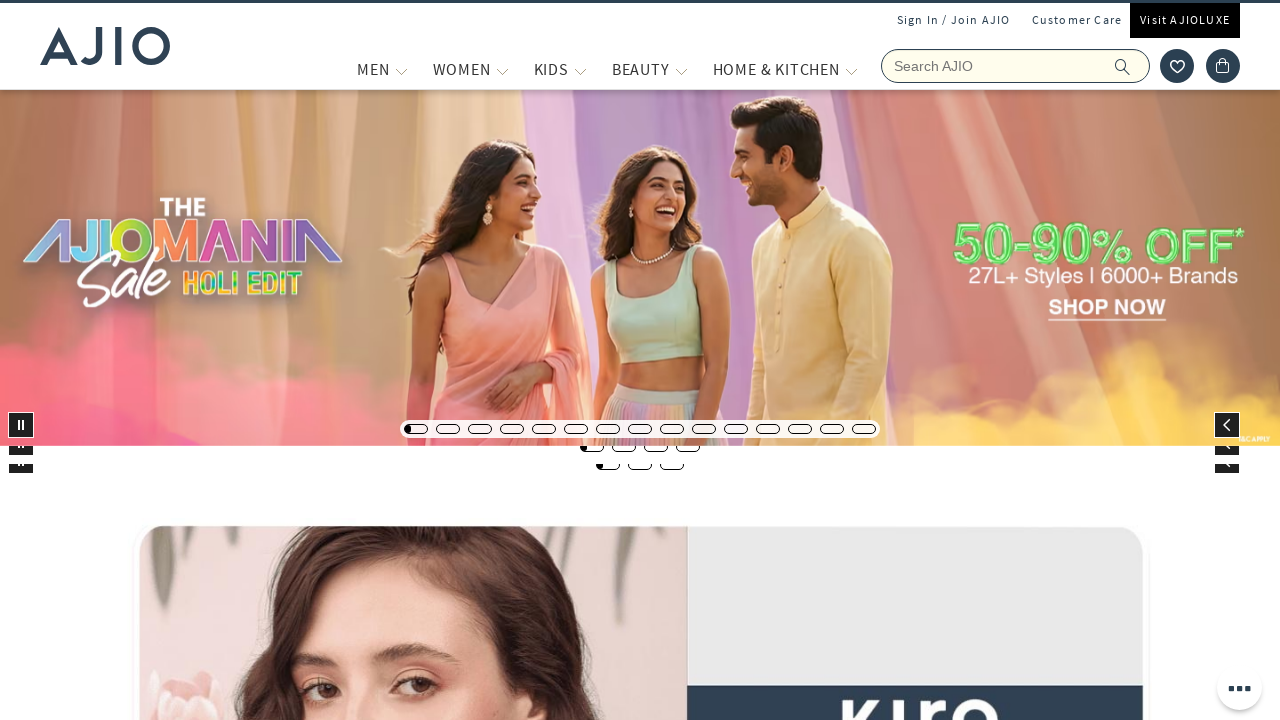

Navigated to AJIO e-commerce website with browser notifications disabled
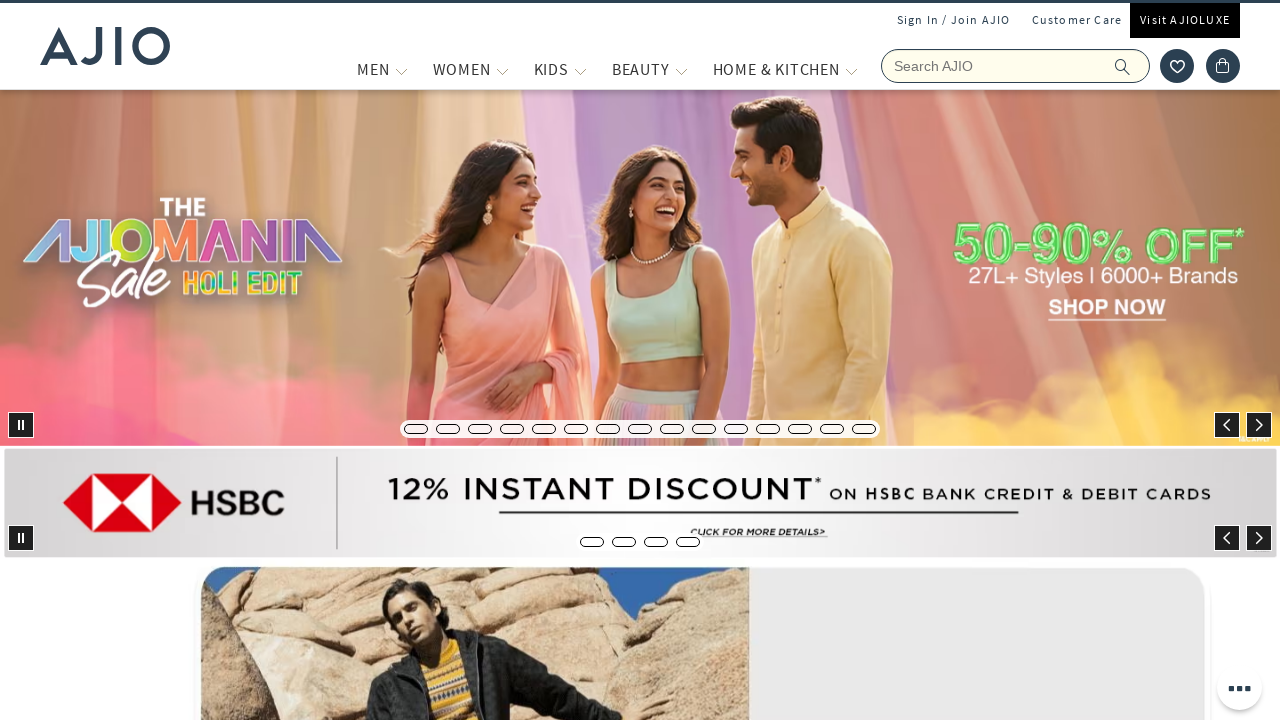

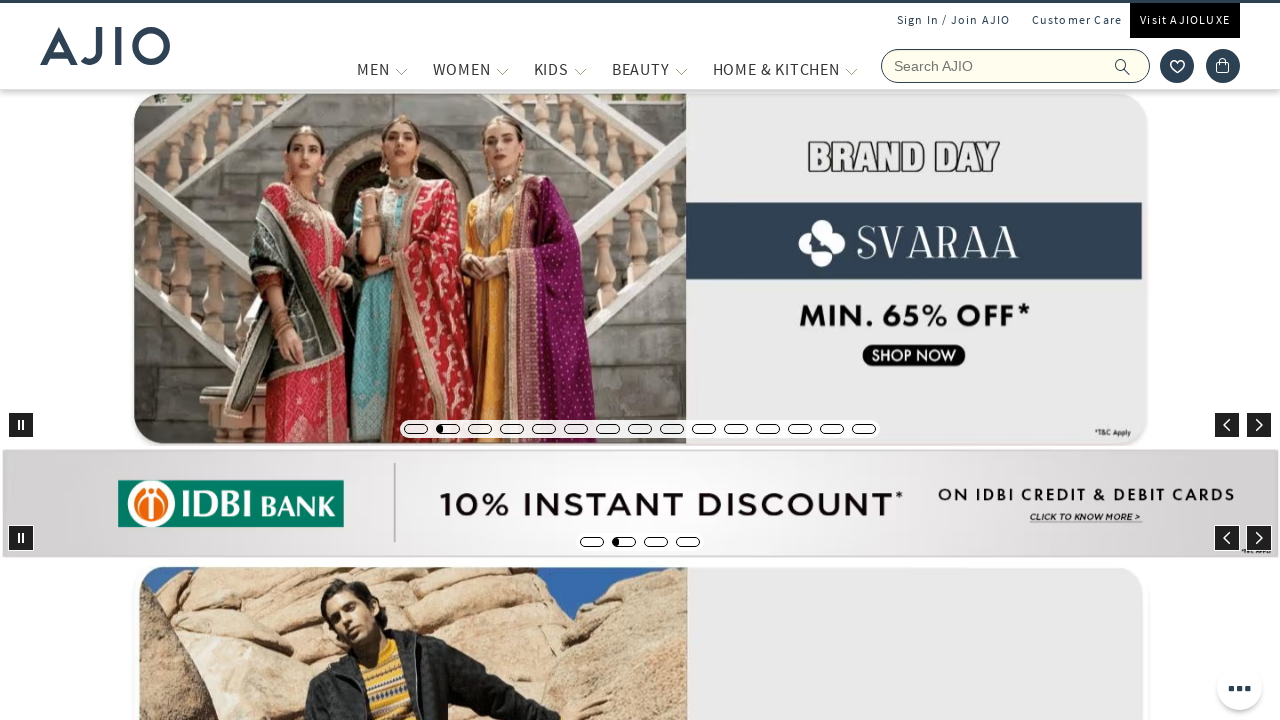